Tests that new items are appended to the bottom of the todo list by creating 3 items

Starting URL: https://demo.playwright.dev/todomvc

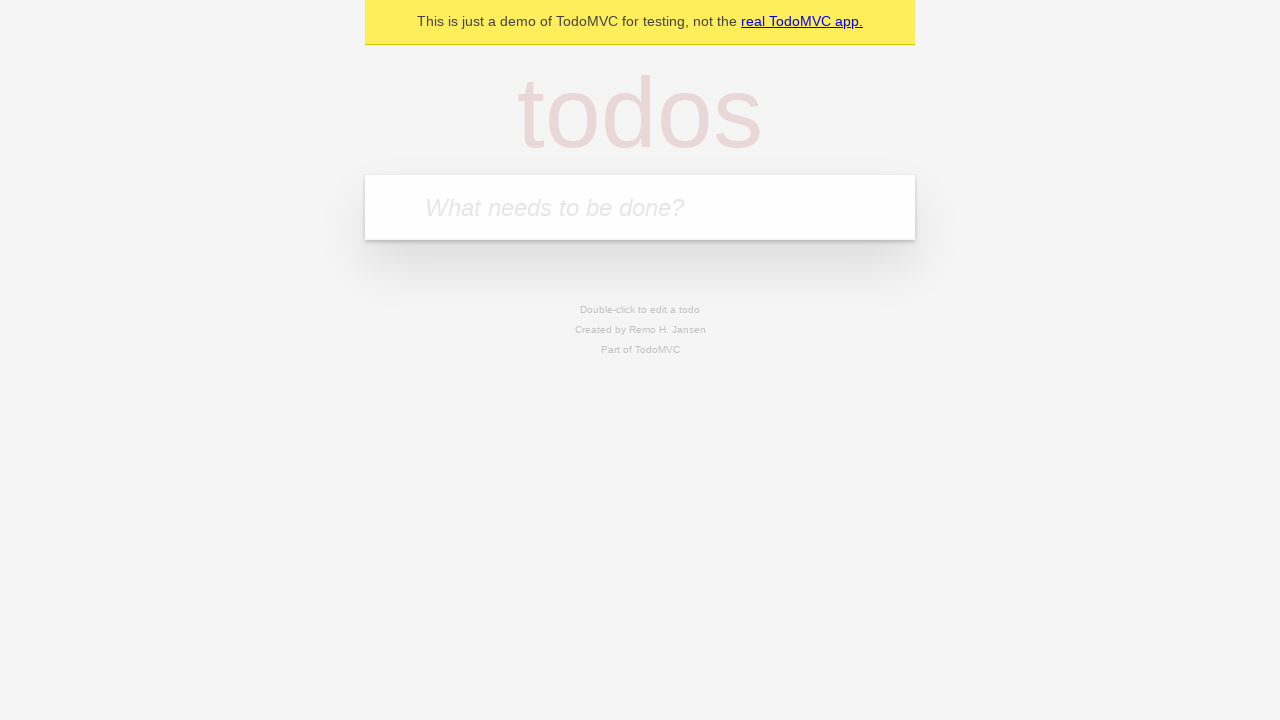

Navigated to TodoMVC demo application
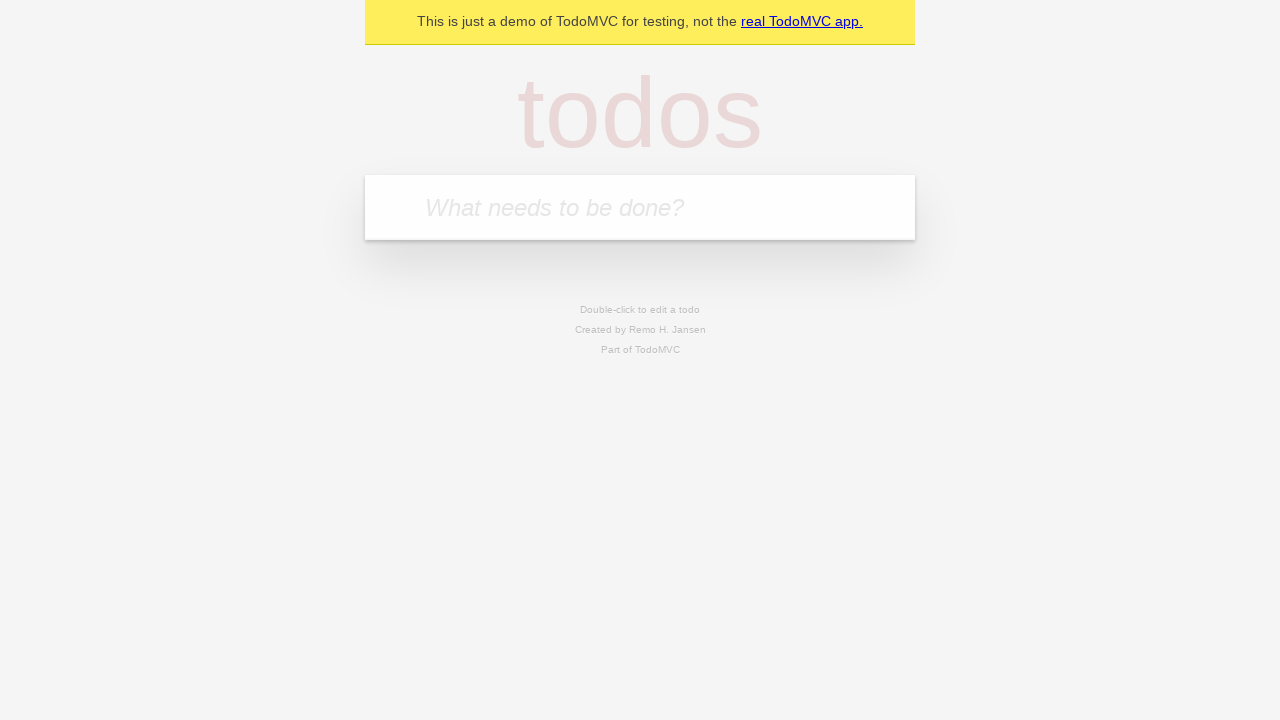

Filled todo input with 'buy some cheese' on internal:attr=[placeholder="What needs to be done?"i]
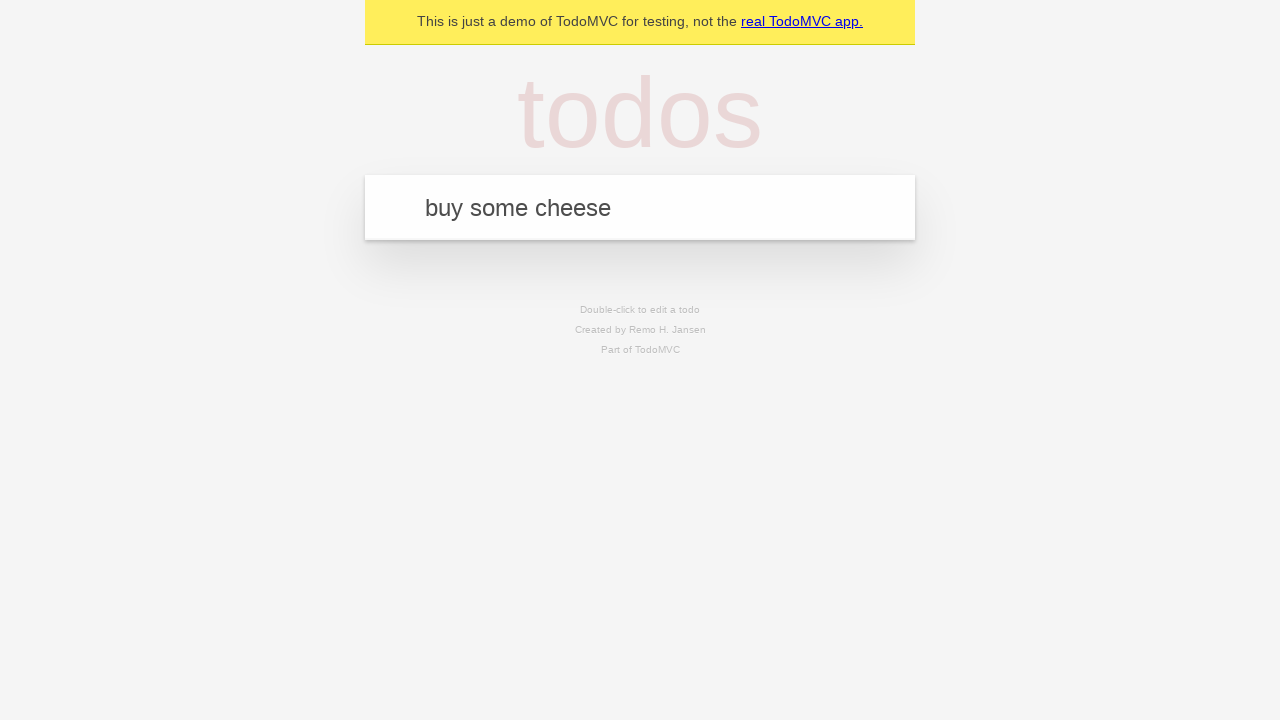

Pressed Enter to add todo item 'buy some cheese' on internal:attr=[placeholder="What needs to be done?"i]
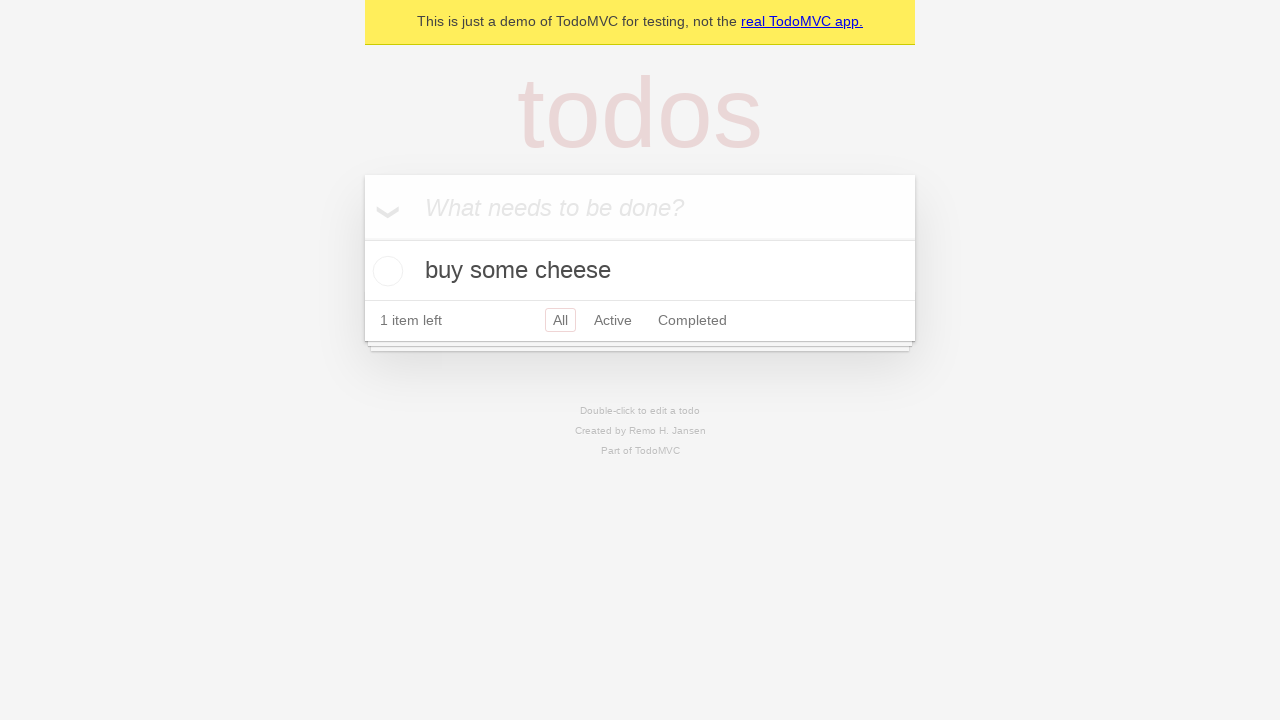

Filled todo input with 'feed the cat' on internal:attr=[placeholder="What needs to be done?"i]
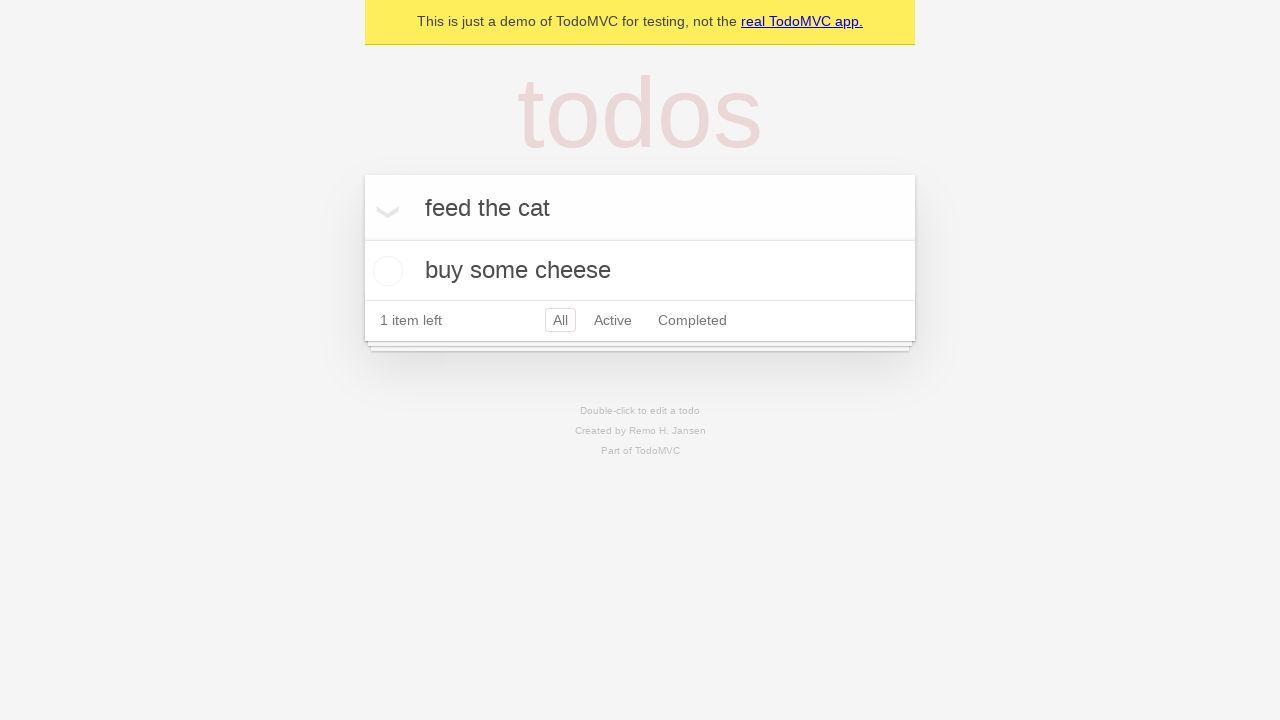

Pressed Enter to add todo item 'feed the cat' on internal:attr=[placeholder="What needs to be done?"i]
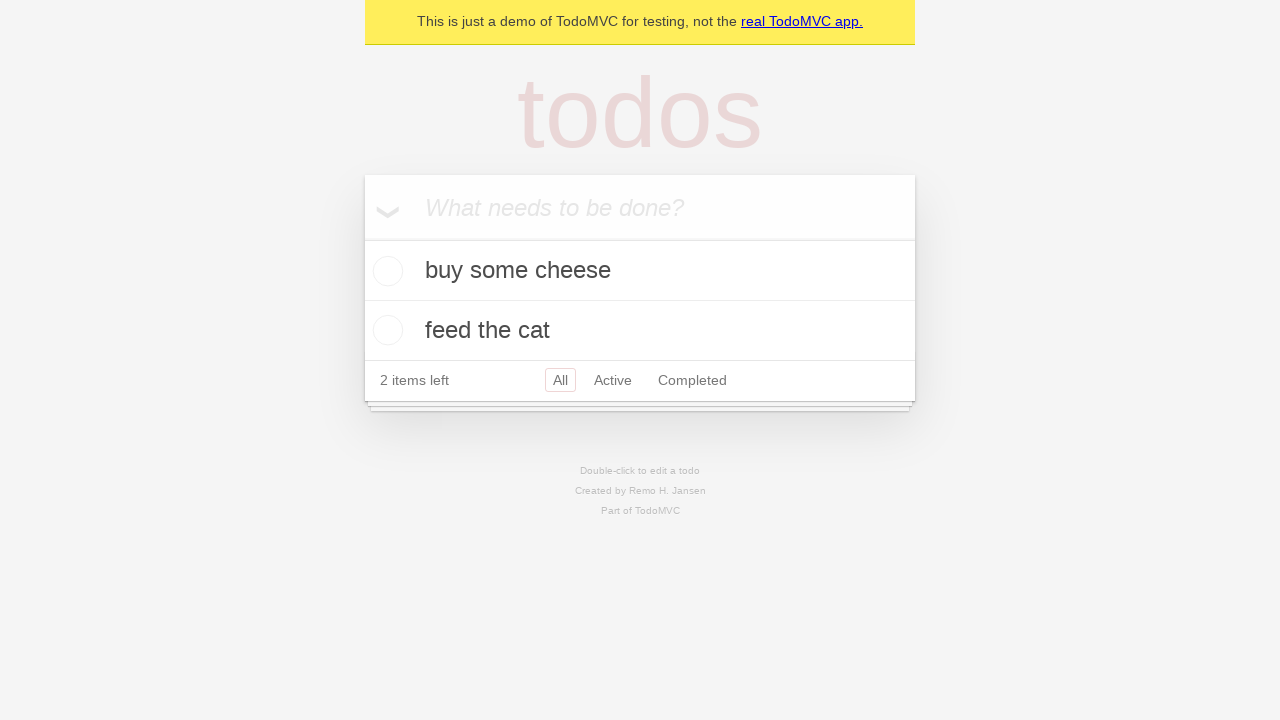

Filled todo input with 'book a doctors appointment' on internal:attr=[placeholder="What needs to be done?"i]
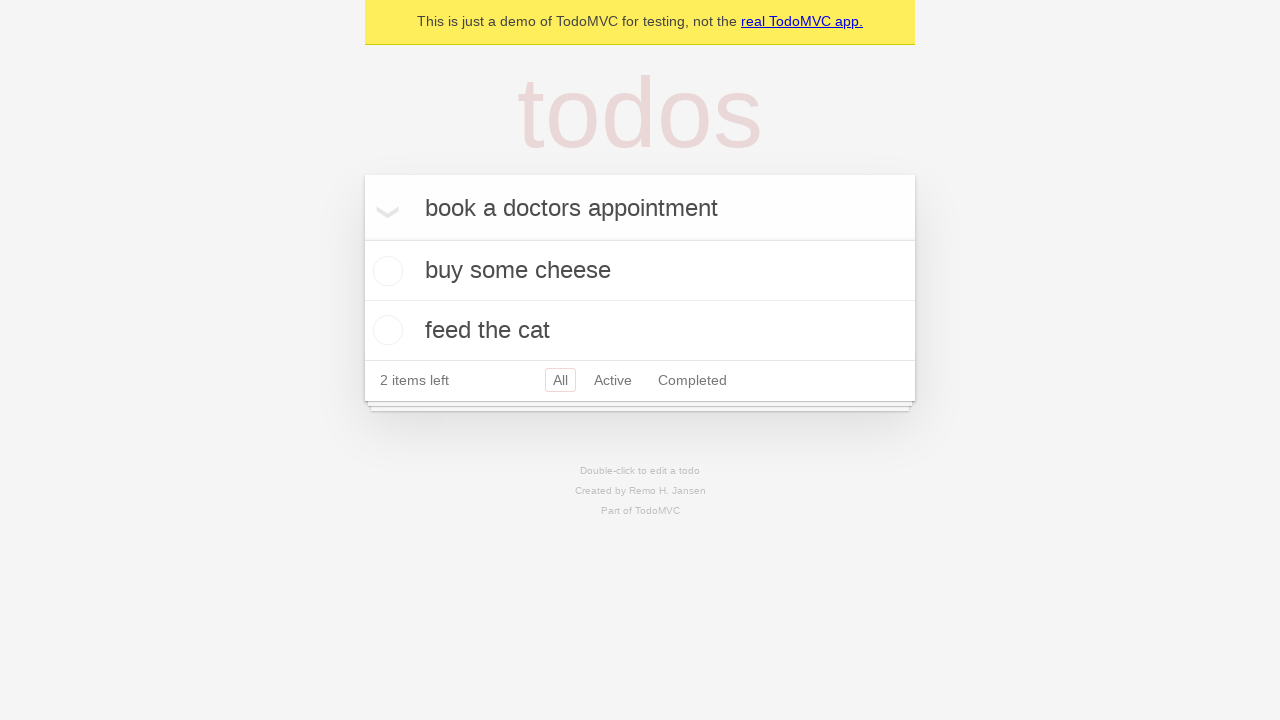

Pressed Enter to add todo item 'book a doctors appointment' on internal:attr=[placeholder="What needs to be done?"i]
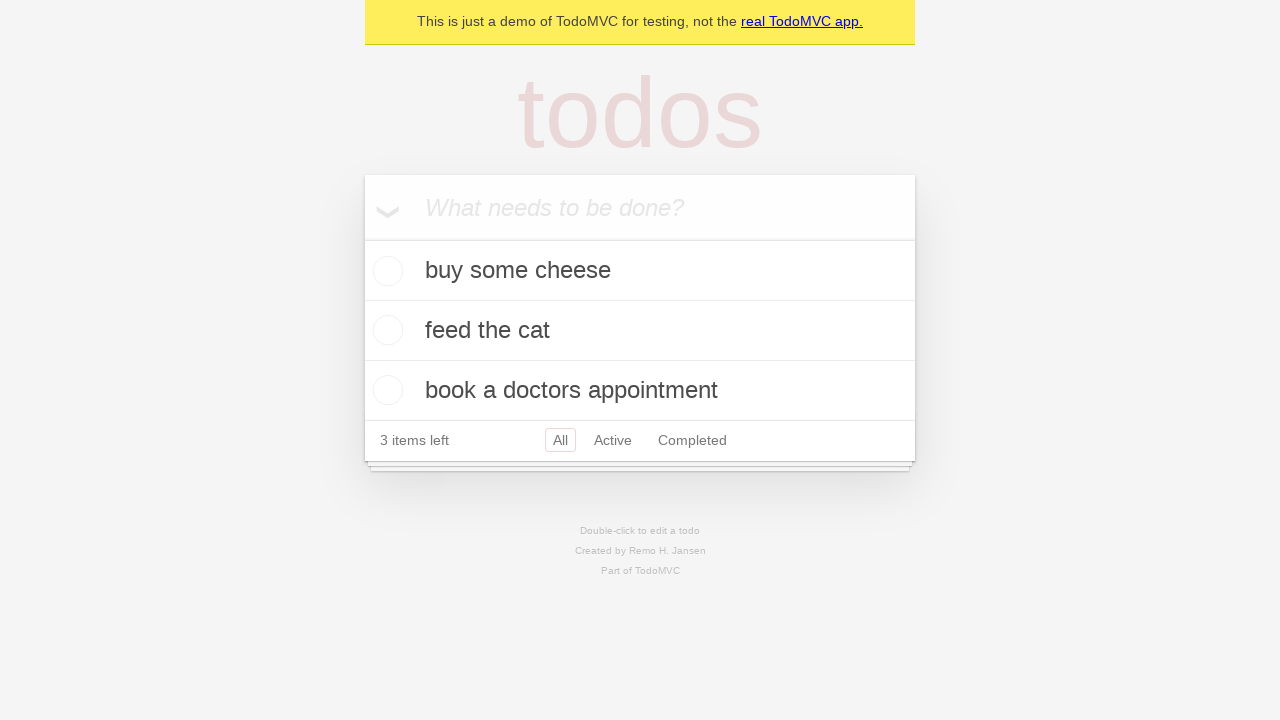

Waited for third todo item to appear in the list
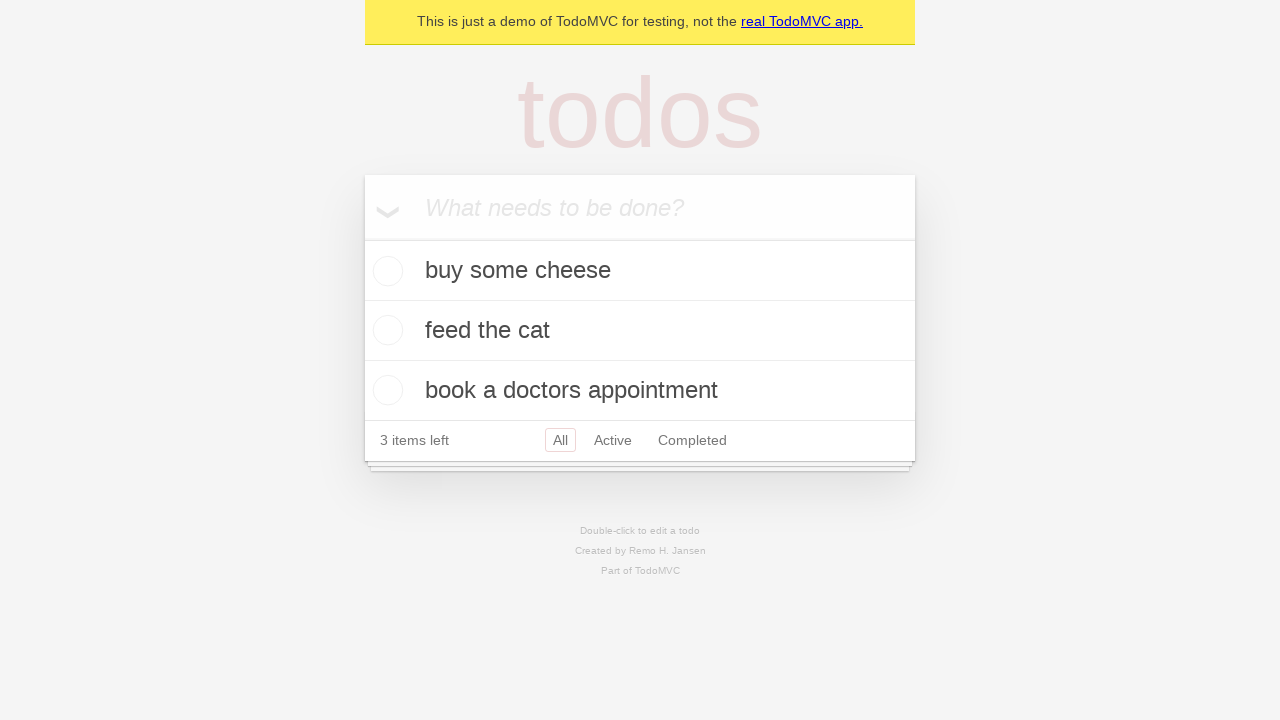

Verified that '3 items left' counter is visible
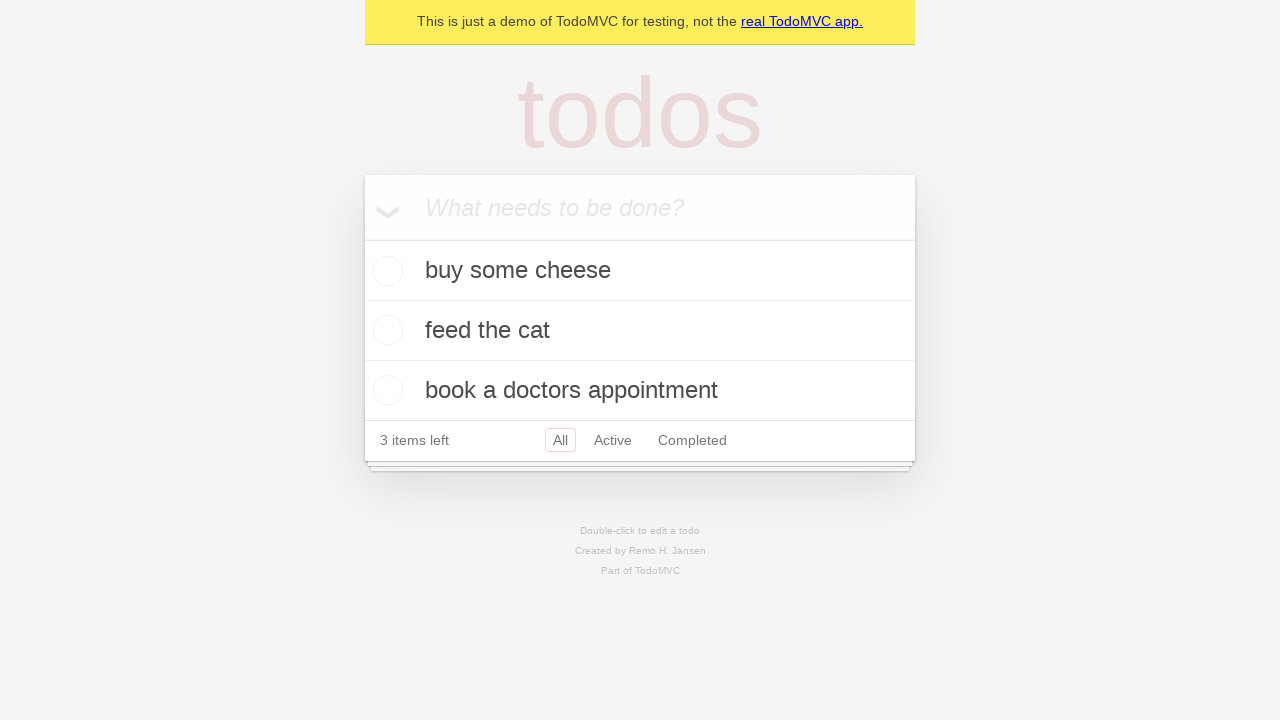

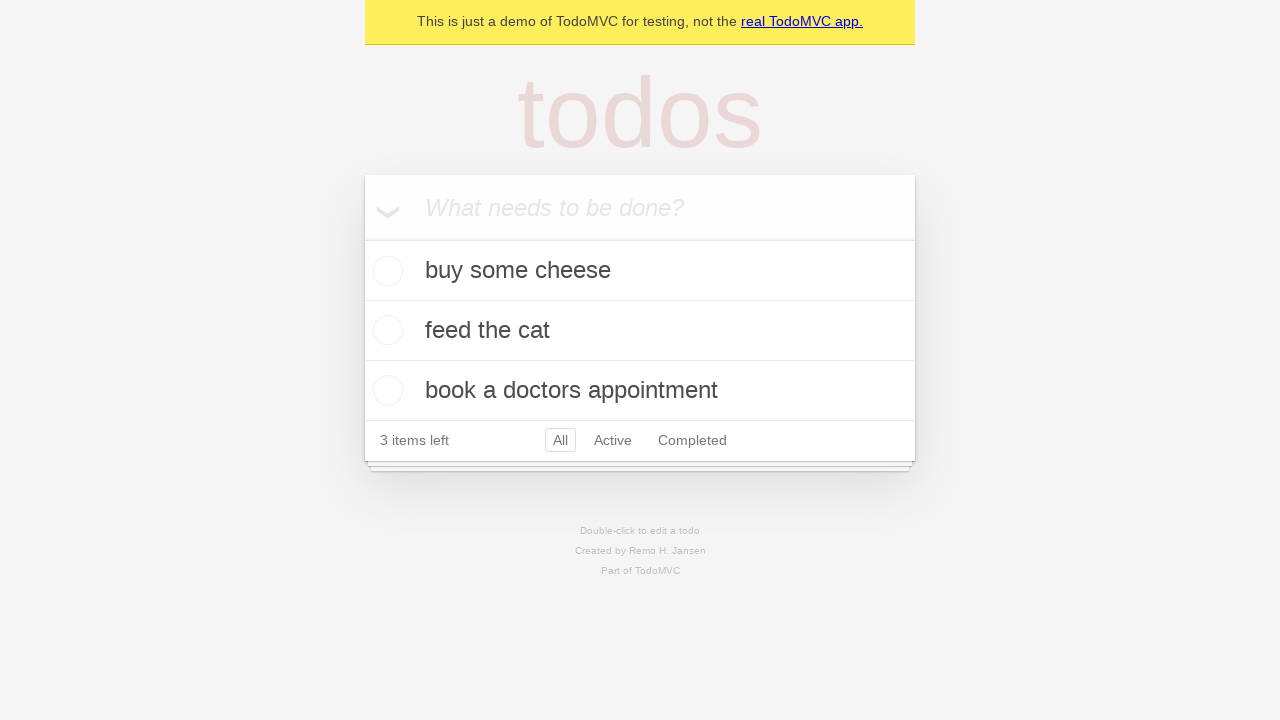